Tests filtering to display all todo items after switching between filters.

Starting URL: https://demo.playwright.dev/todomvc

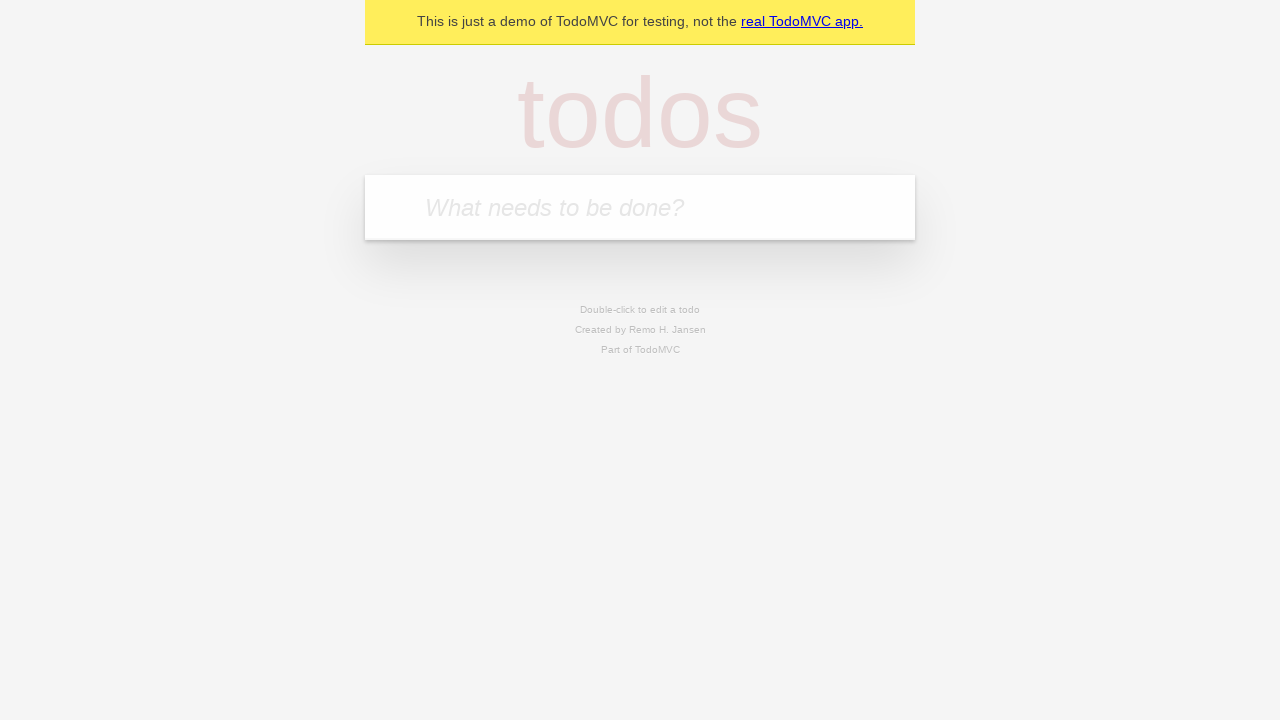

Filled todo input with 'buy some cheese' on internal:attr=[placeholder="What needs to be done?"i]
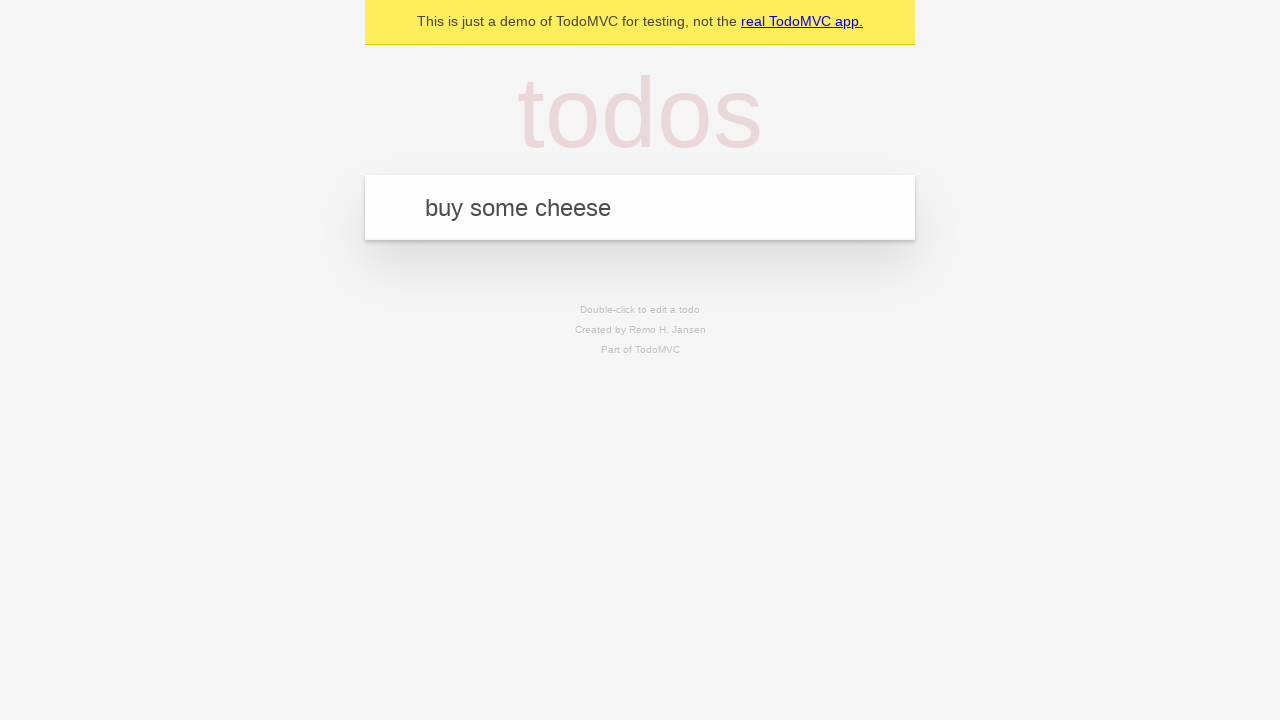

Pressed Enter to create first todo item on internal:attr=[placeholder="What needs to be done?"i]
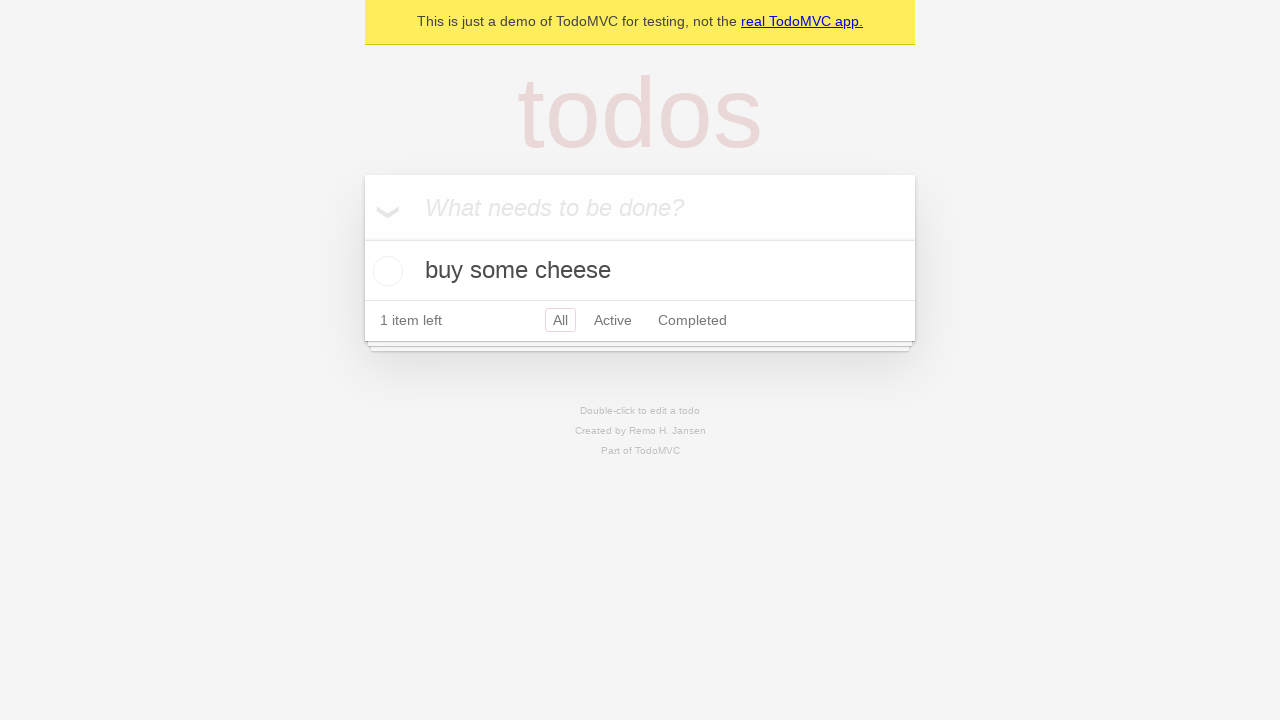

Filled todo input with 'feed the cat' on internal:attr=[placeholder="What needs to be done?"i]
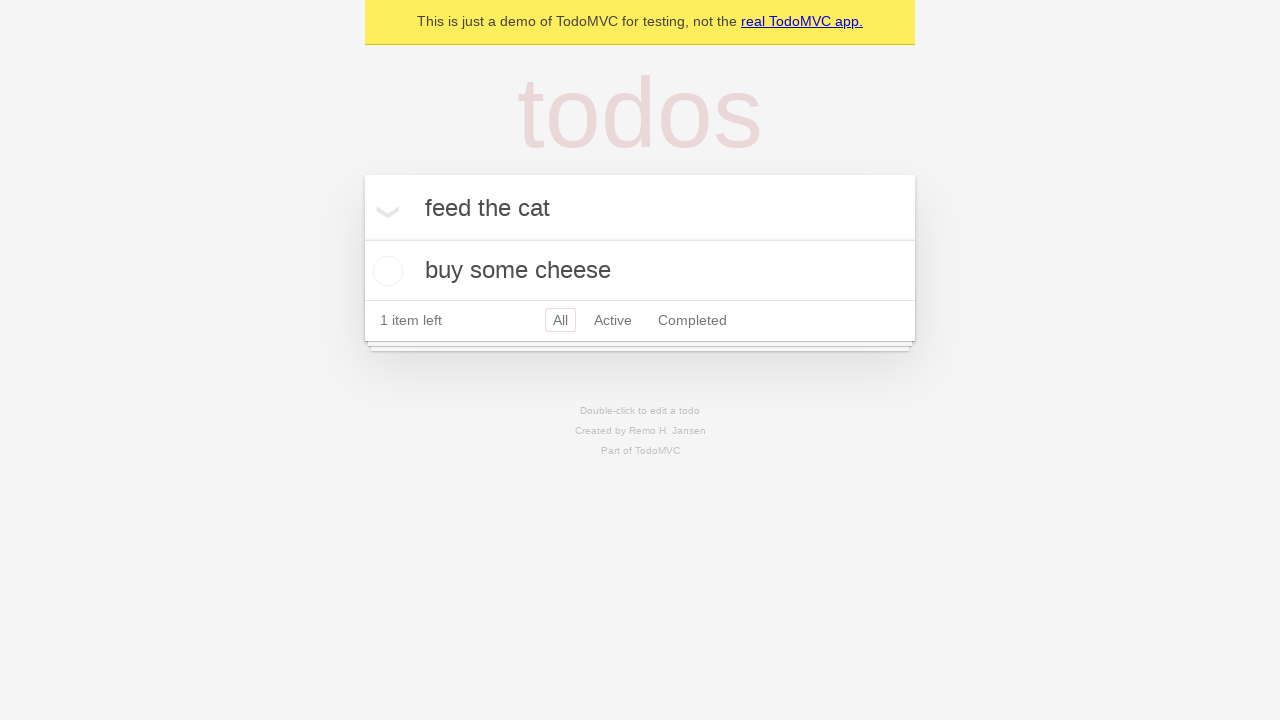

Pressed Enter to create second todo item on internal:attr=[placeholder="What needs to be done?"i]
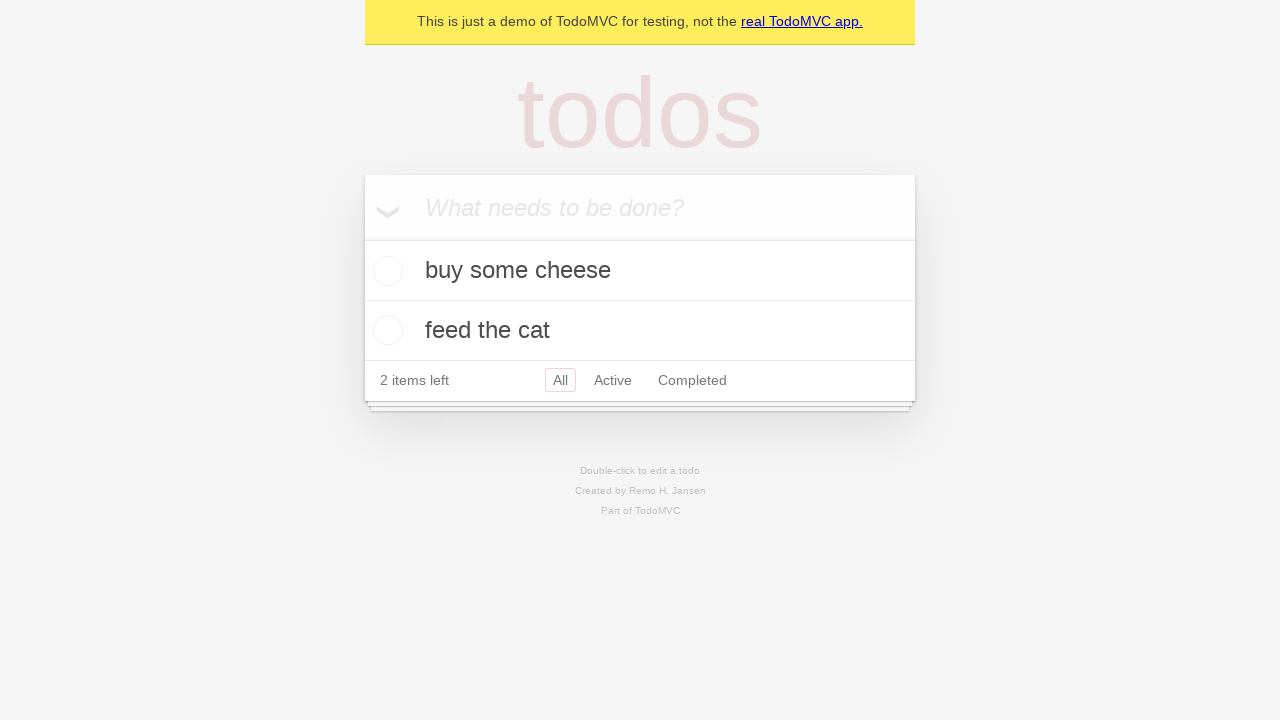

Filled todo input with 'book a doctors appointment' on internal:attr=[placeholder="What needs to be done?"i]
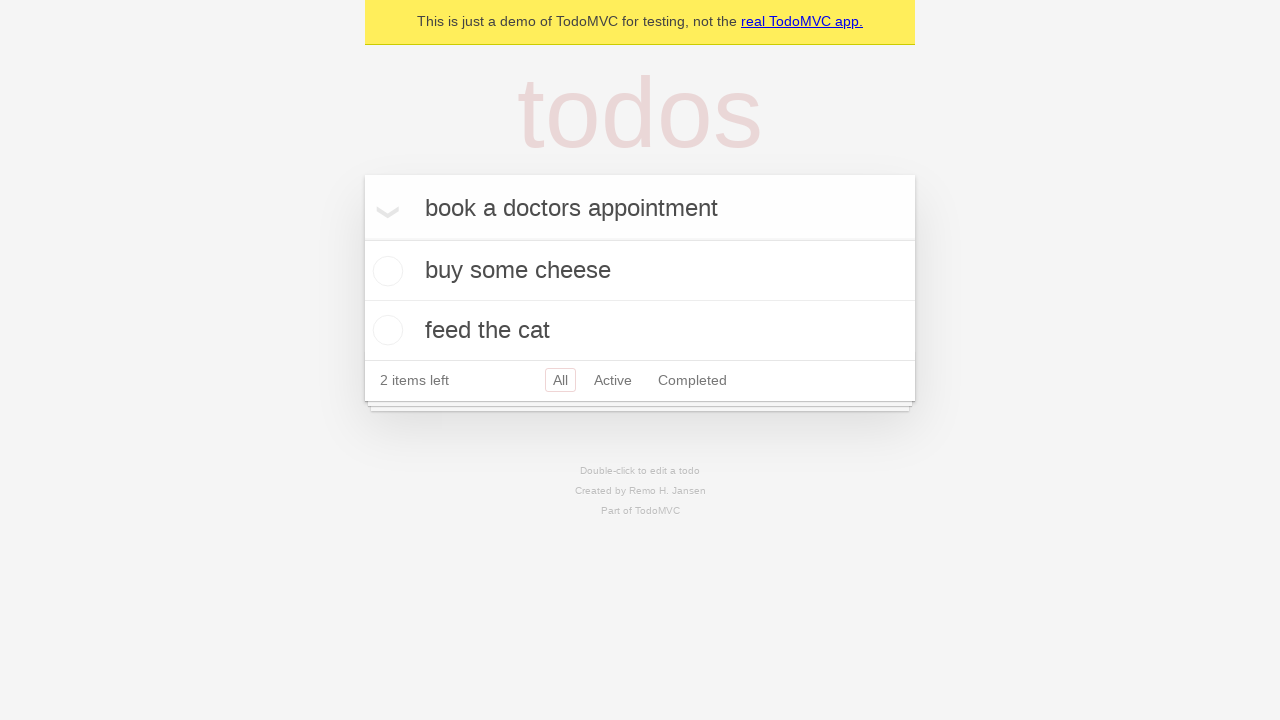

Pressed Enter to create third todo item on internal:attr=[placeholder="What needs to be done?"i]
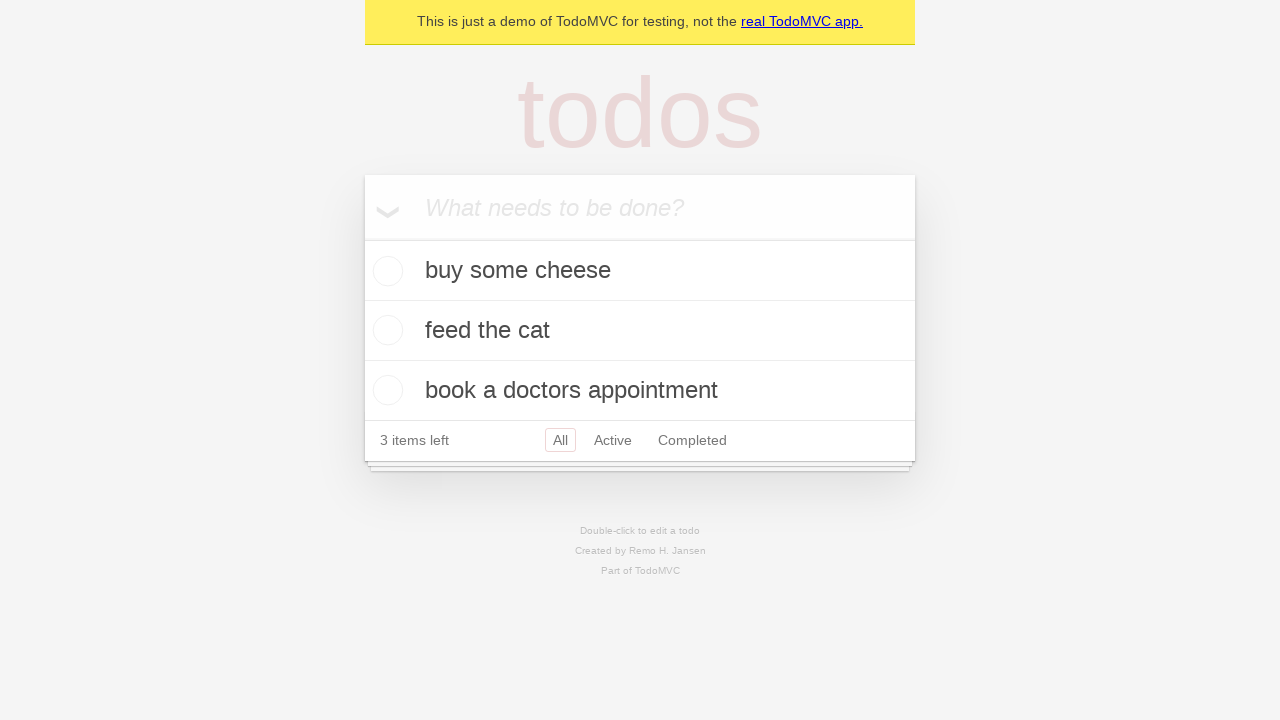

Checked the second todo item (feed the cat) at (385, 330) on [data-testid='todo-item'] >> nth=1 >> internal:role=checkbox
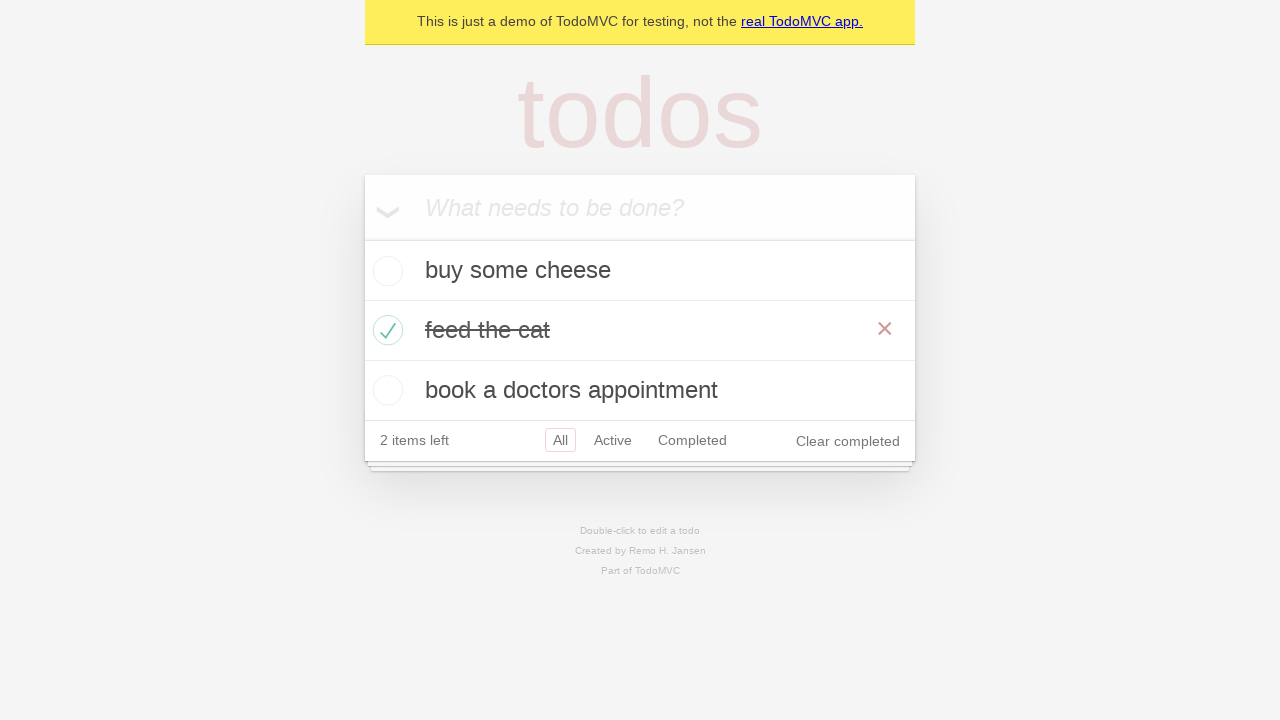

Clicked Active filter to display only active items at (613, 440) on internal:role=link[name="Active"i]
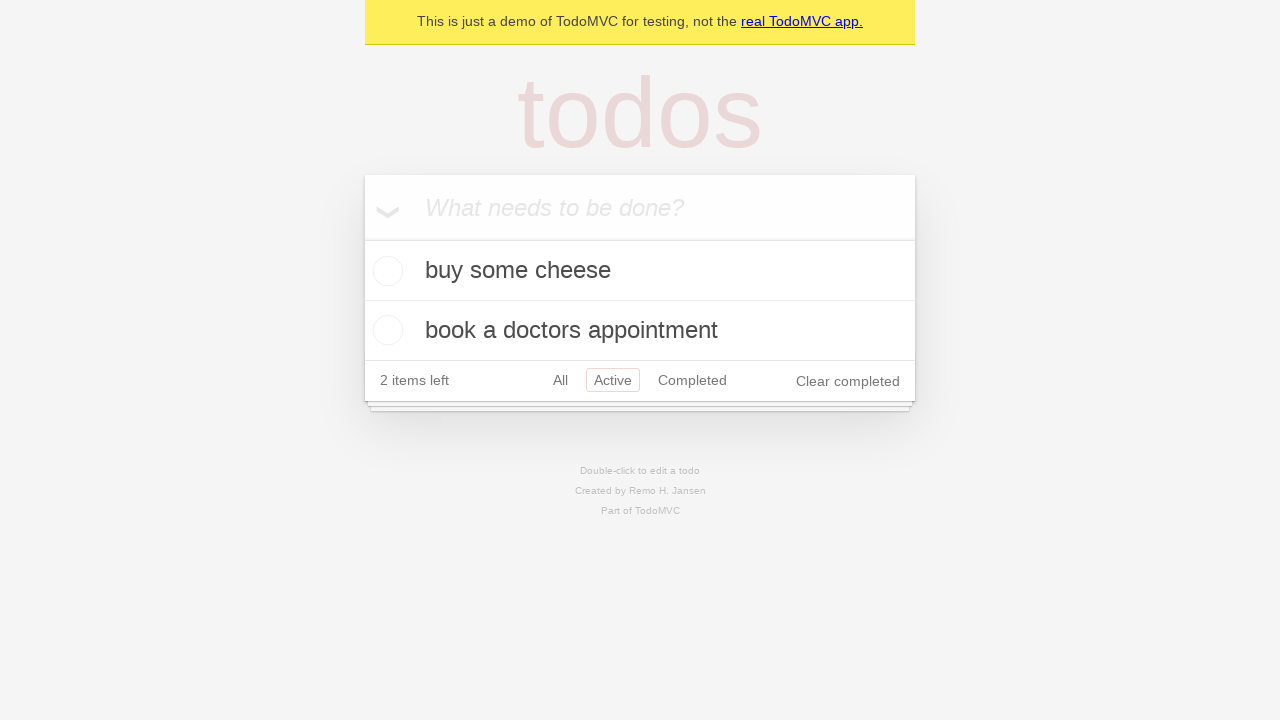

Clicked Completed filter to display only completed items at (692, 380) on internal:role=link[name="Completed"i]
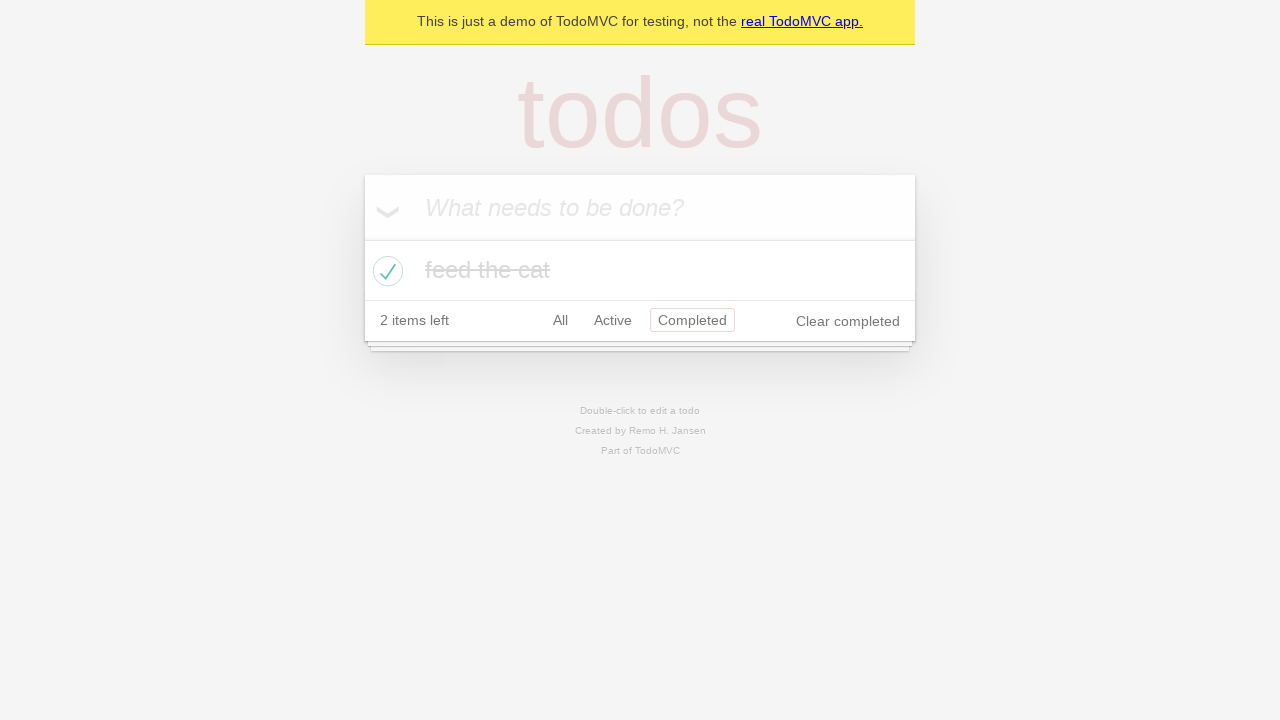

Clicked All filter to display all todo items at (560, 320) on internal:role=link[name="All"i]
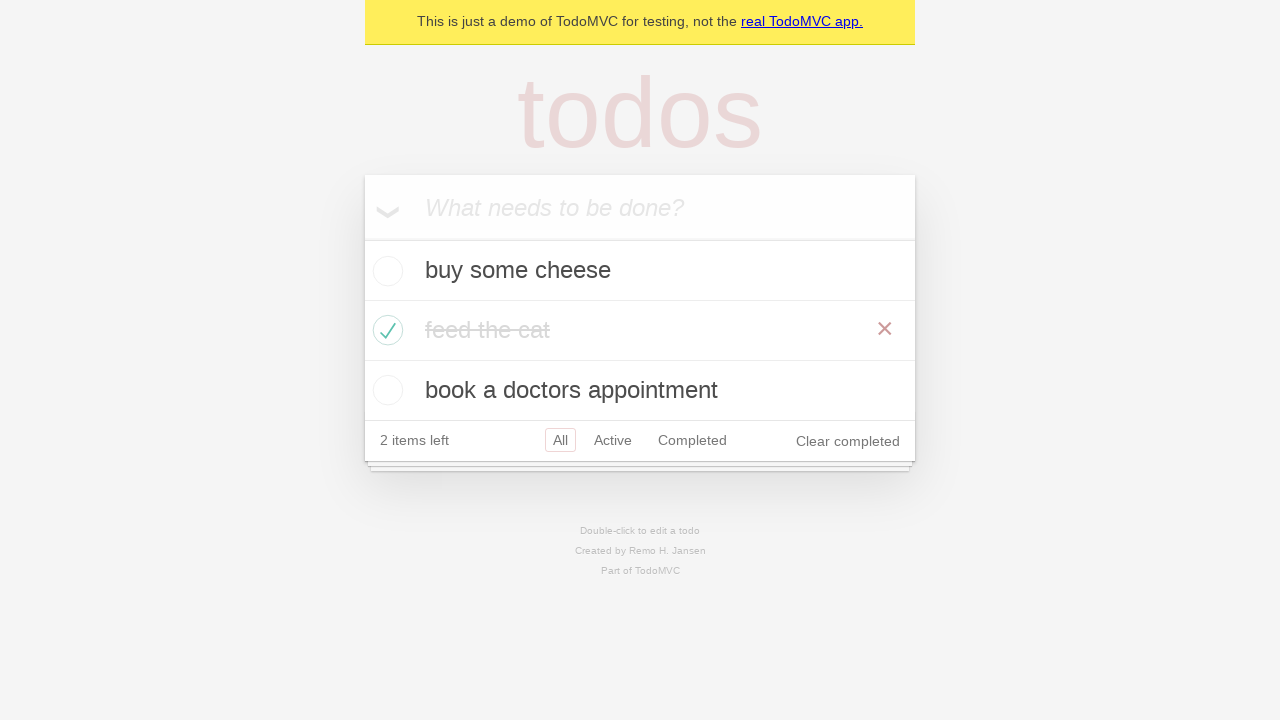

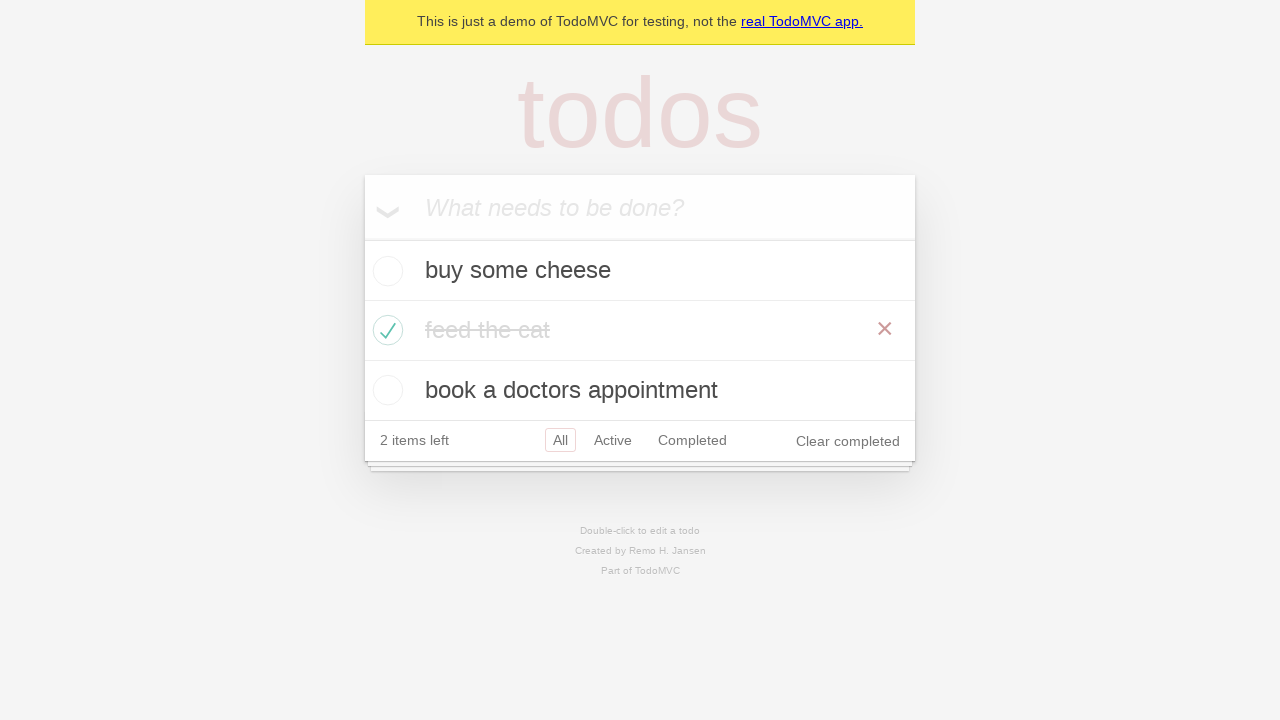